Tests add-to-cart functionality on an e-commerce demo site by clicking the add to cart button on a product and verifying the product appears correctly in the shopping cart.

Starting URL: https://www.bstackdemo.com

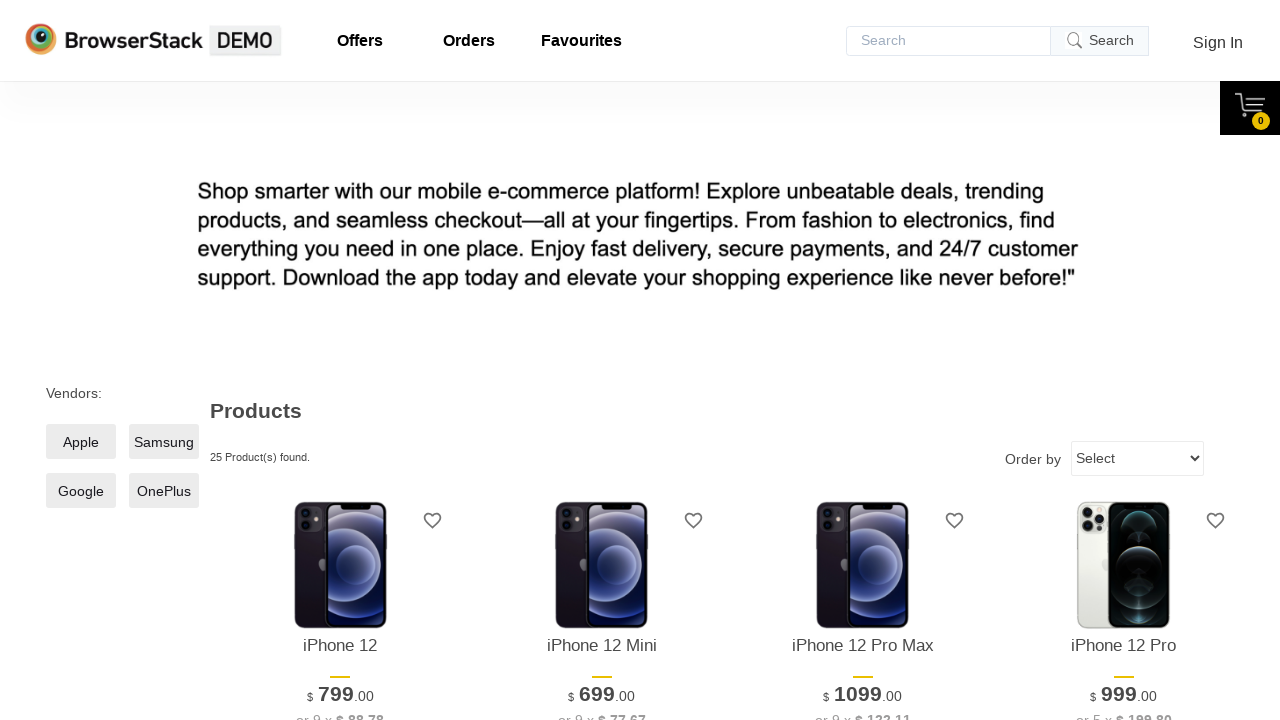

Page loaded and DOM content ready
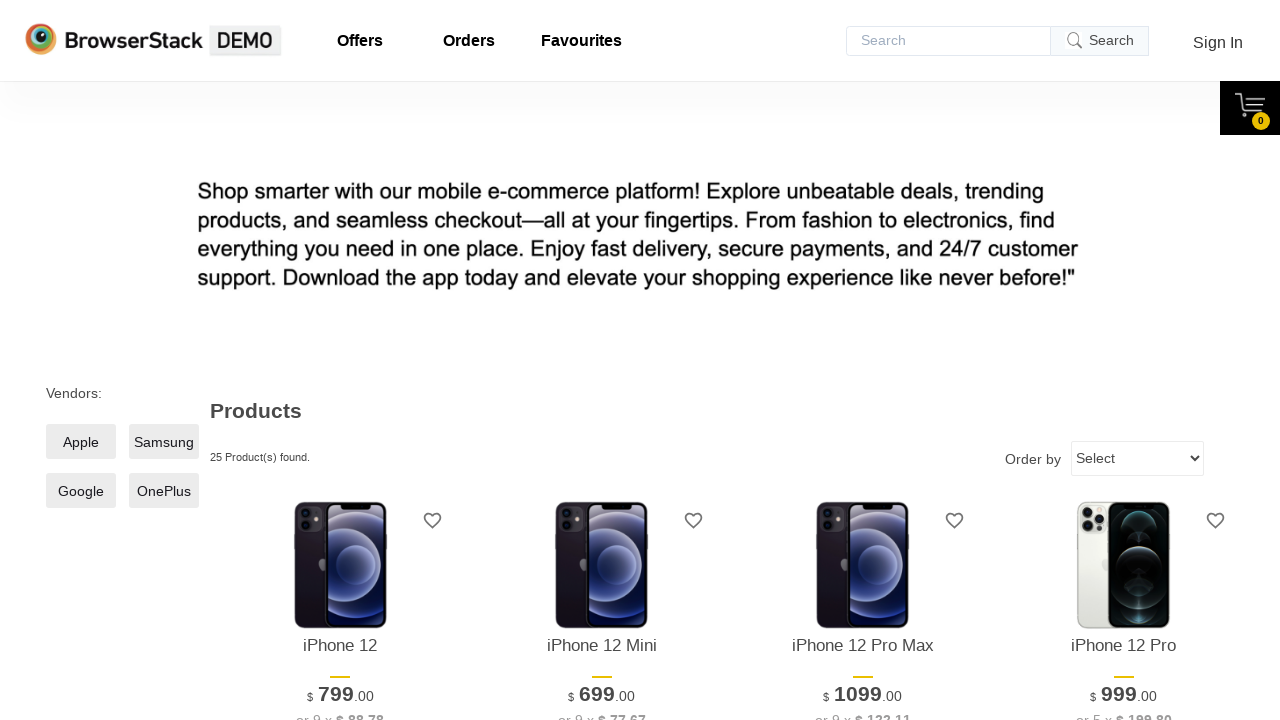

Verified page title contains 'StackDemo'
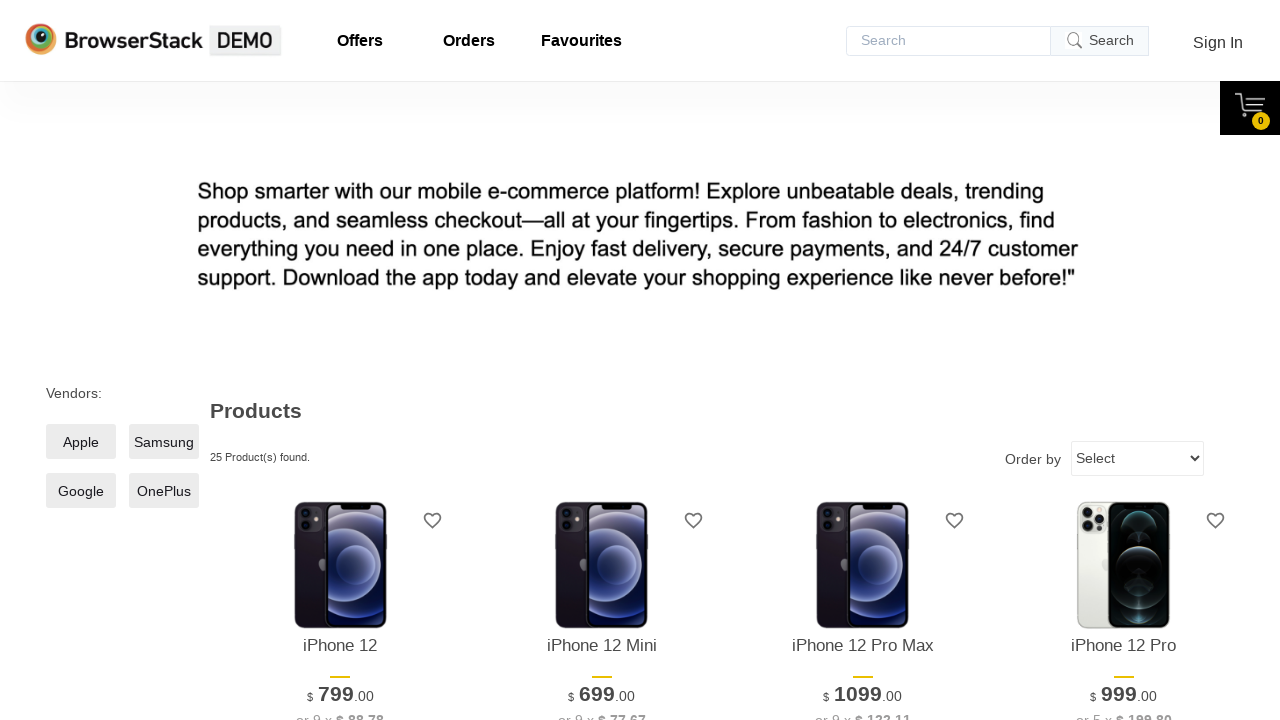

Retrieved product text from main page
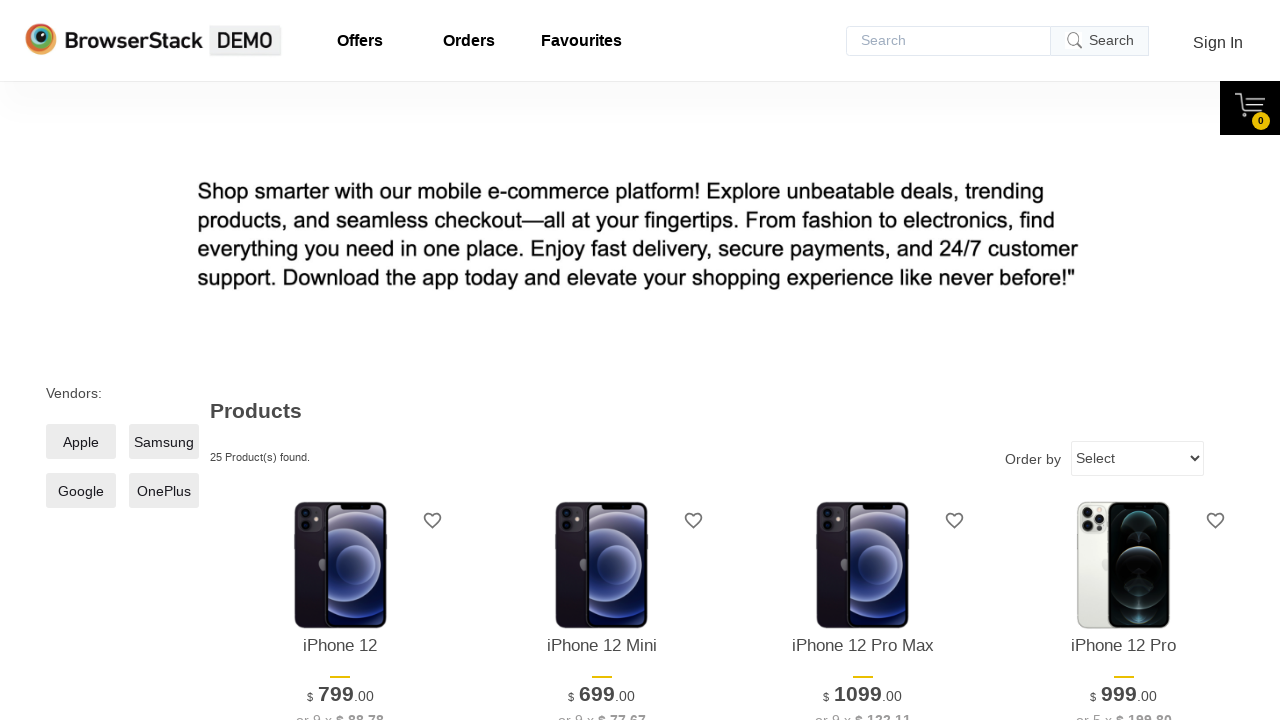

Clicked add to cart button for first product at (340, 361) on xpath=//*[@id='1']/div[4]
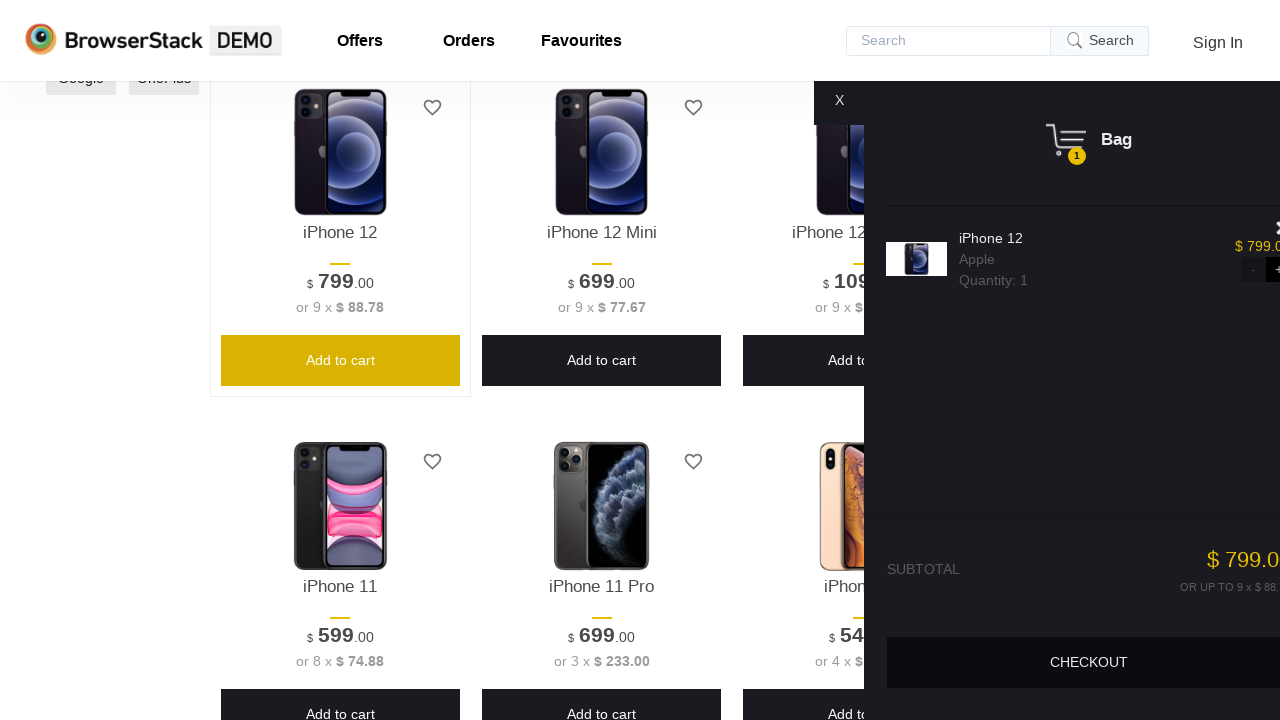

Shopping cart content became visible
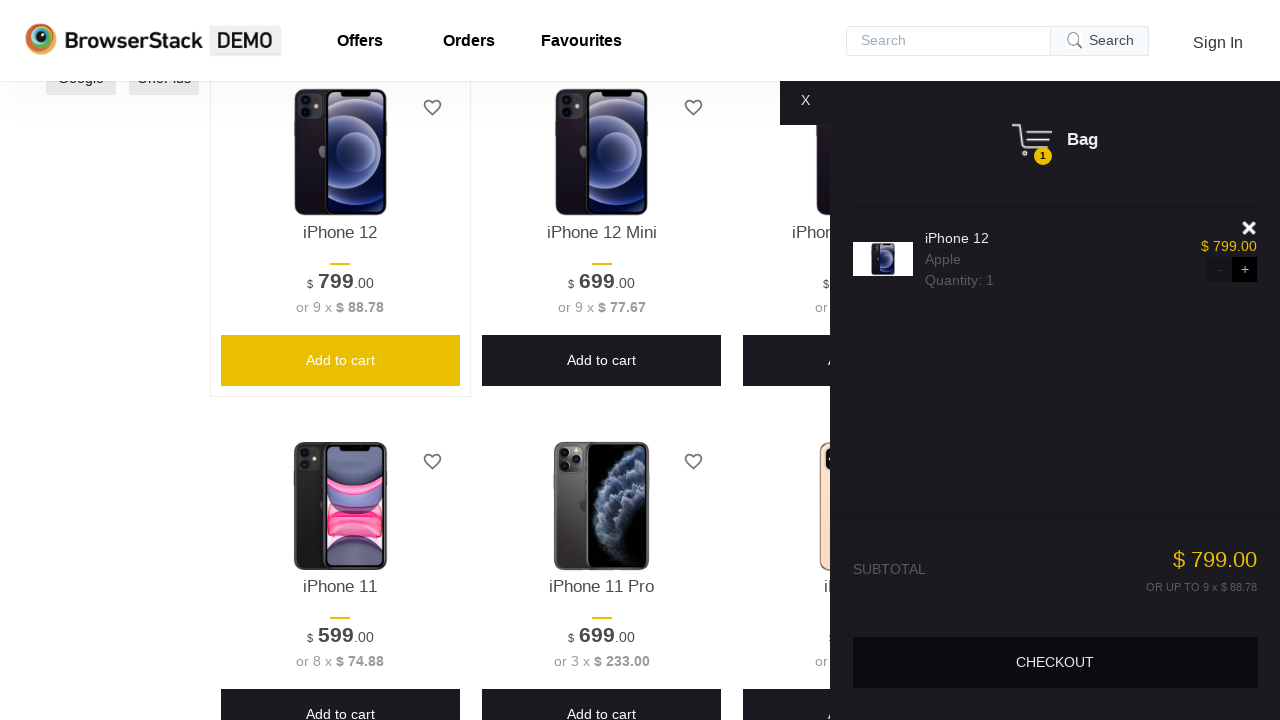

Verified shopping cart is visible
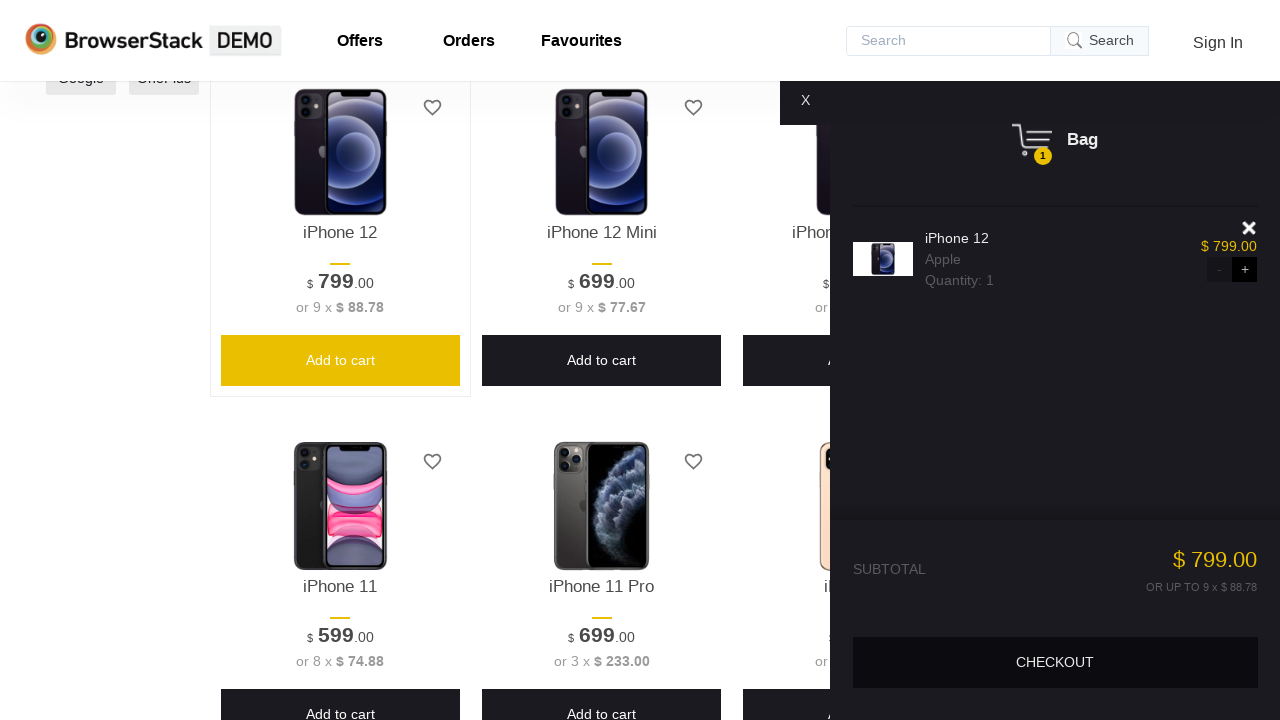

Retrieved product text from shopping cart
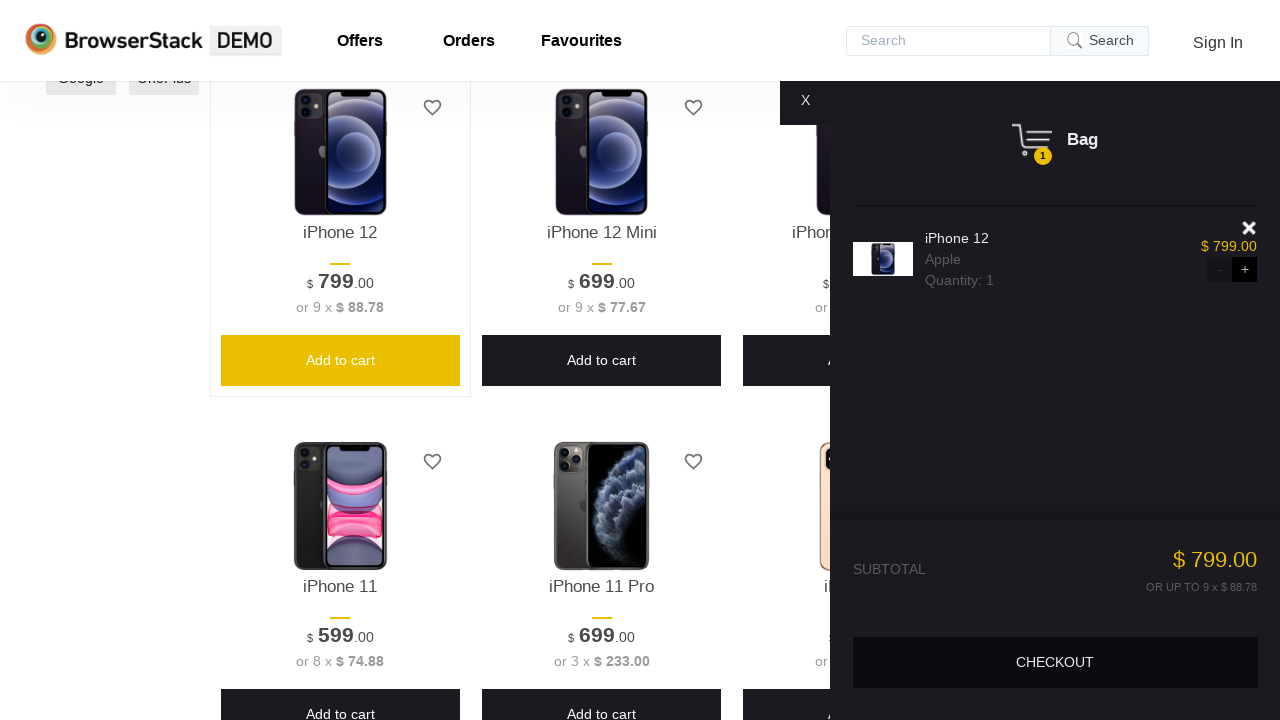

Verified product in cart matches product from main page
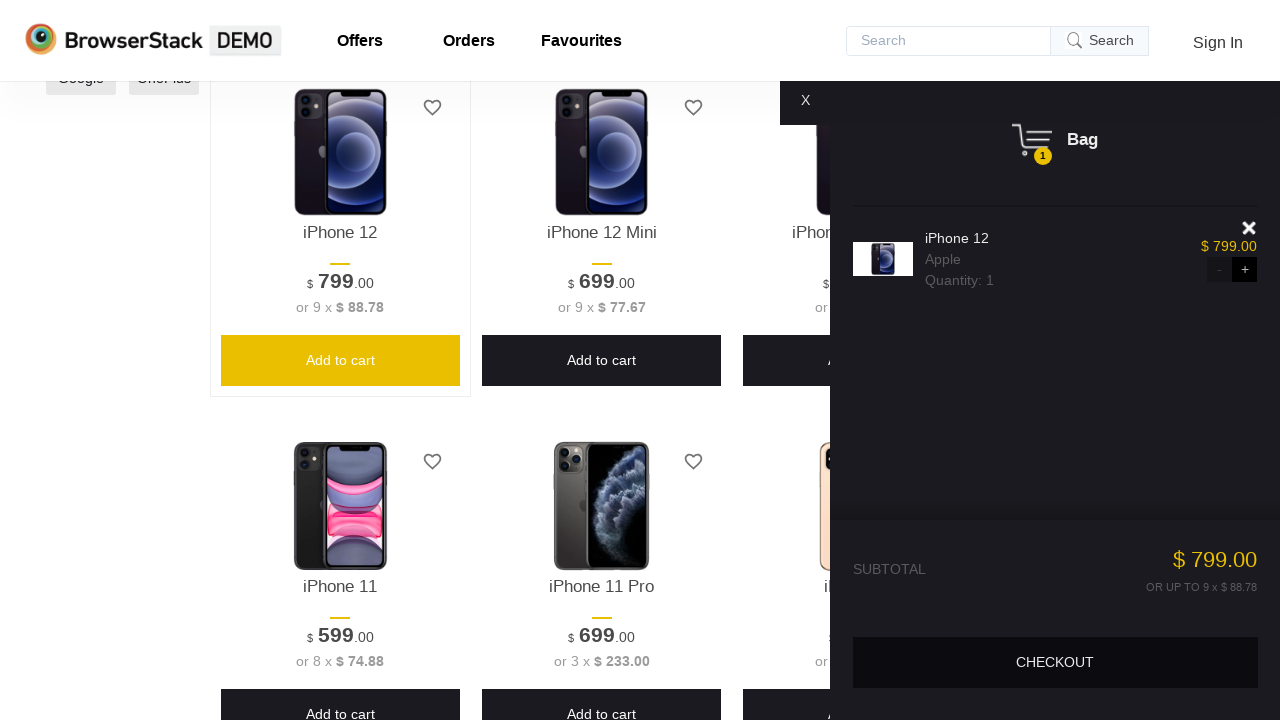

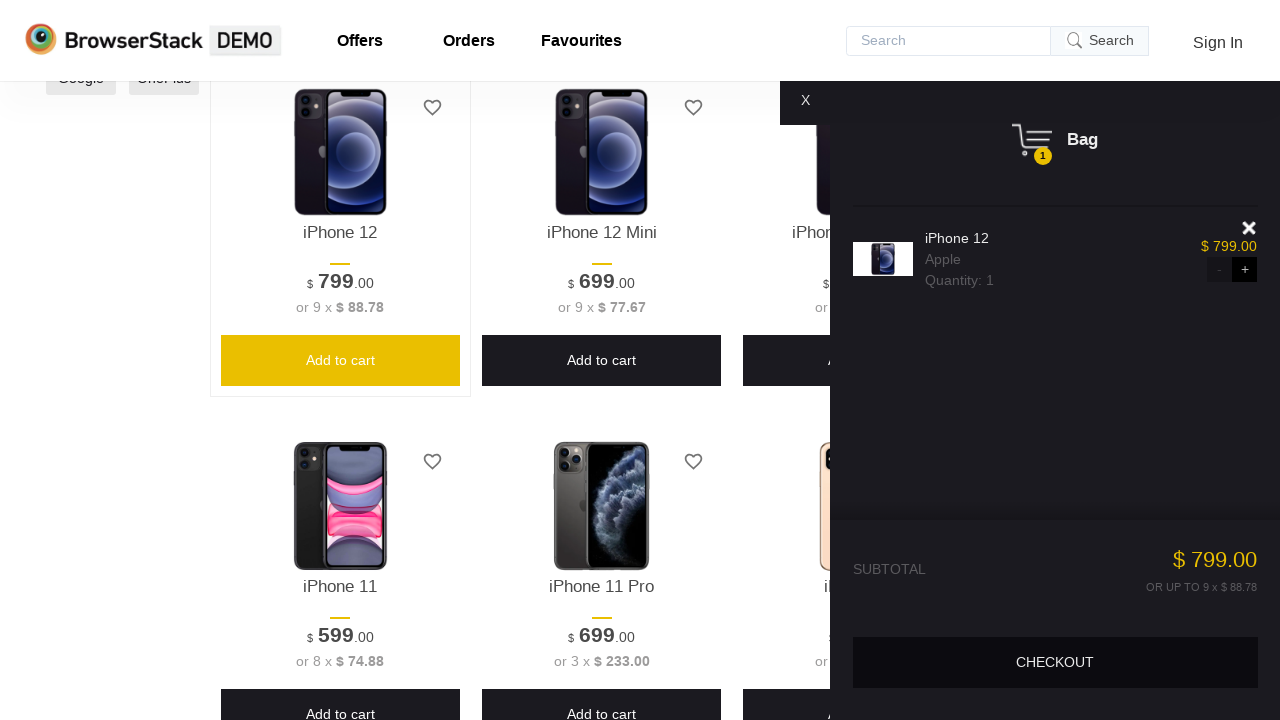